Clicks the GitHub icon on the navigation bar and verifies it navigates to the GitHub profile

Starting URL: http://scottyoon221.github.io/

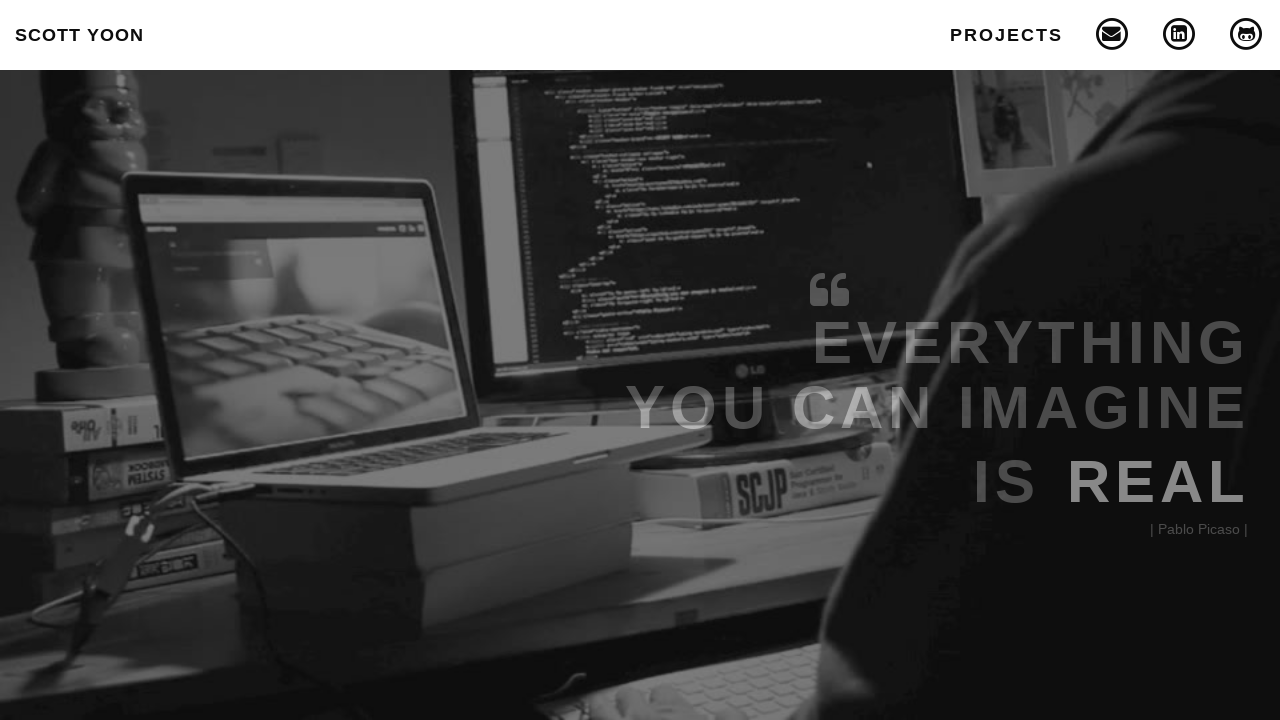

Clicked GitHub icon on navigation bar at (1246, 34) on .fa-github-alt
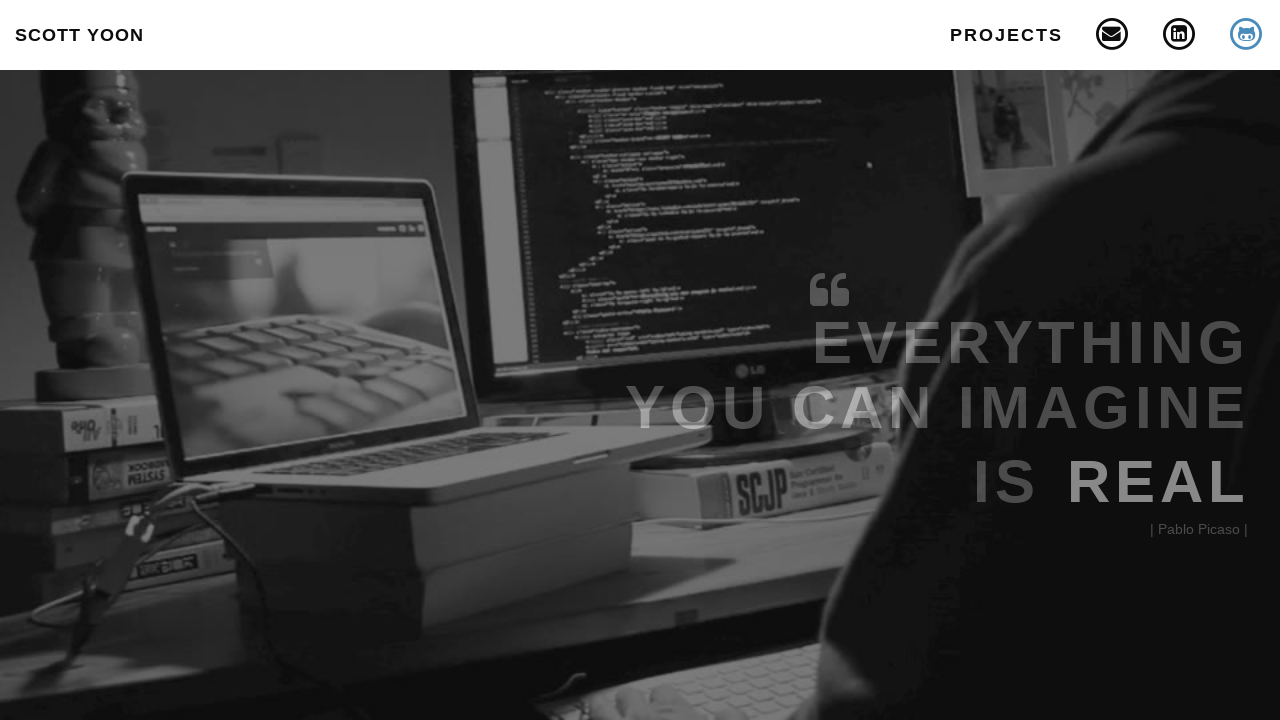

New GitHub profile page opened
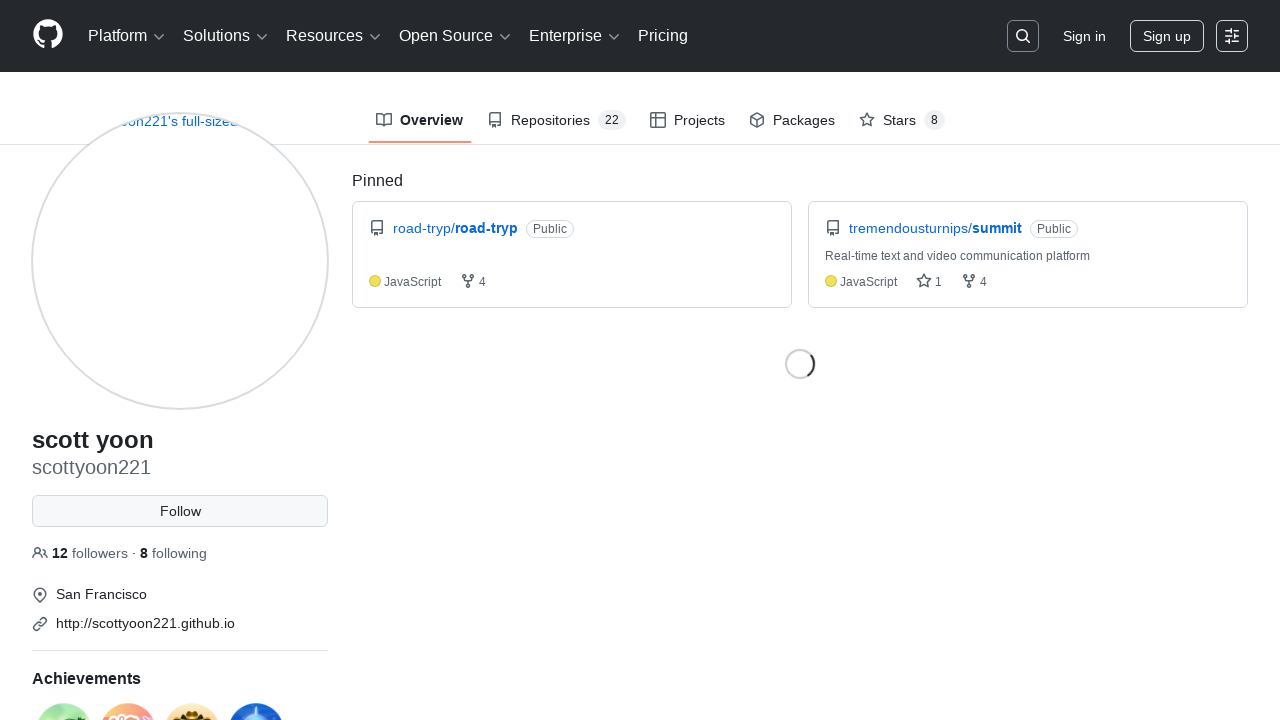

Verified navigation to GitHub profile at https://github.com/scottyoon221
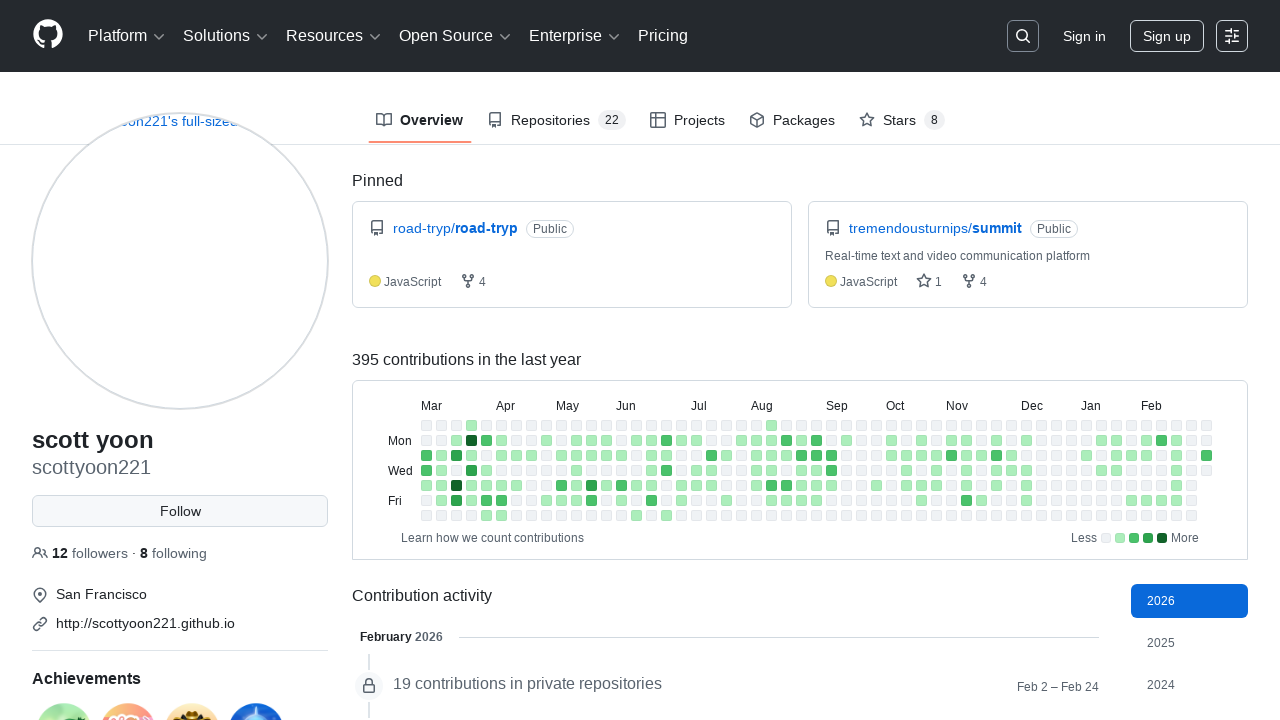

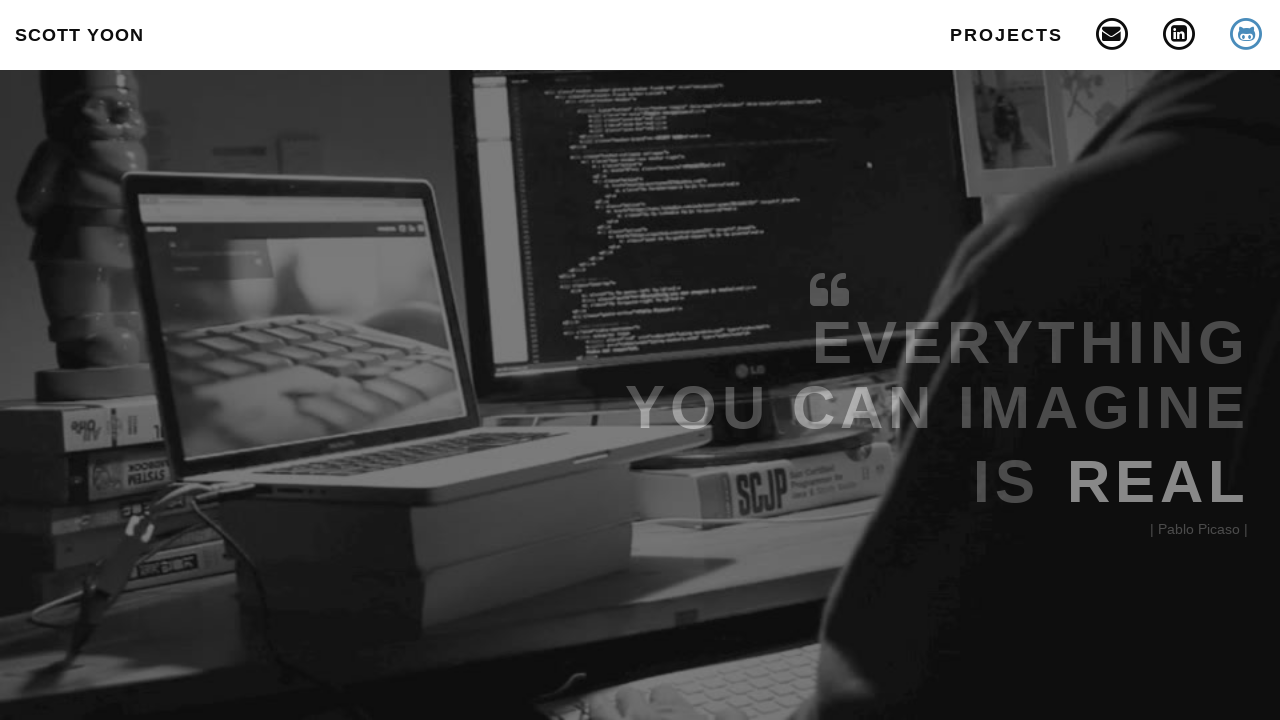